Tests multi-selection of non-consecutive items using Ctrl/Cmd key to select items 2, 5, 6, 9, 14, and 19

Starting URL: https://automationfc.github.io/jquery-selectable/

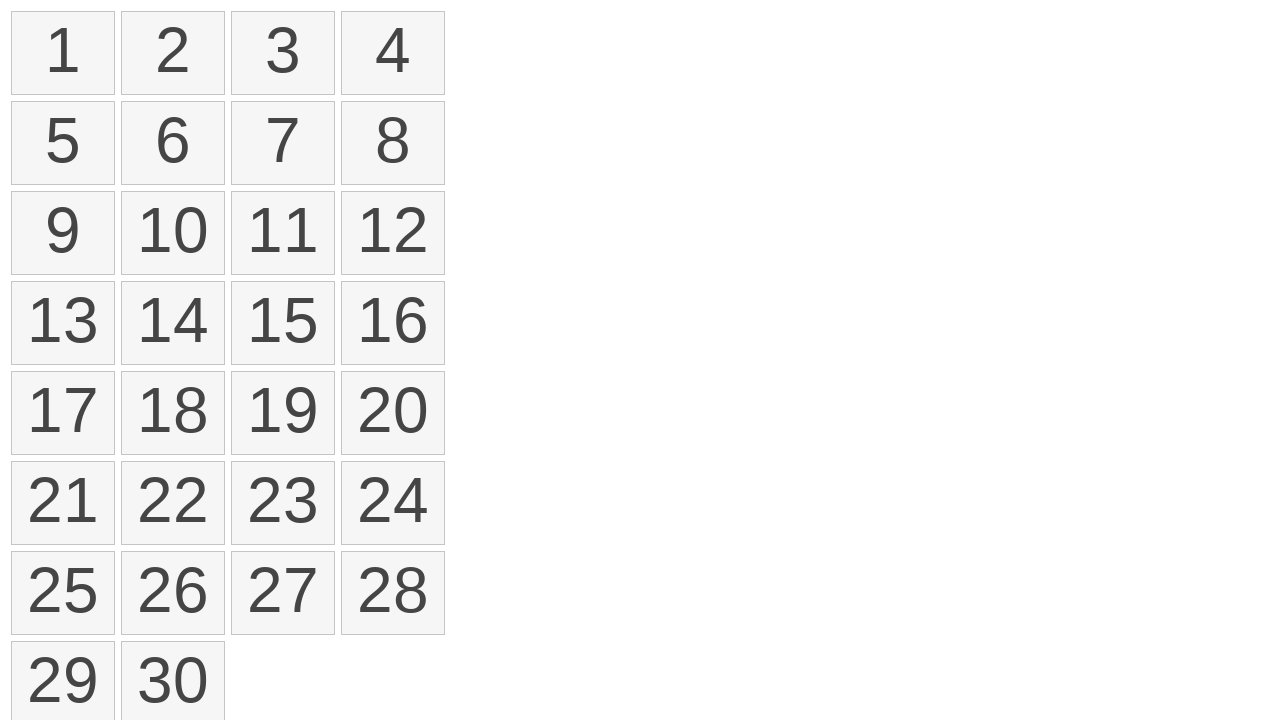

Determined modifier key as 'Meta' based on OS
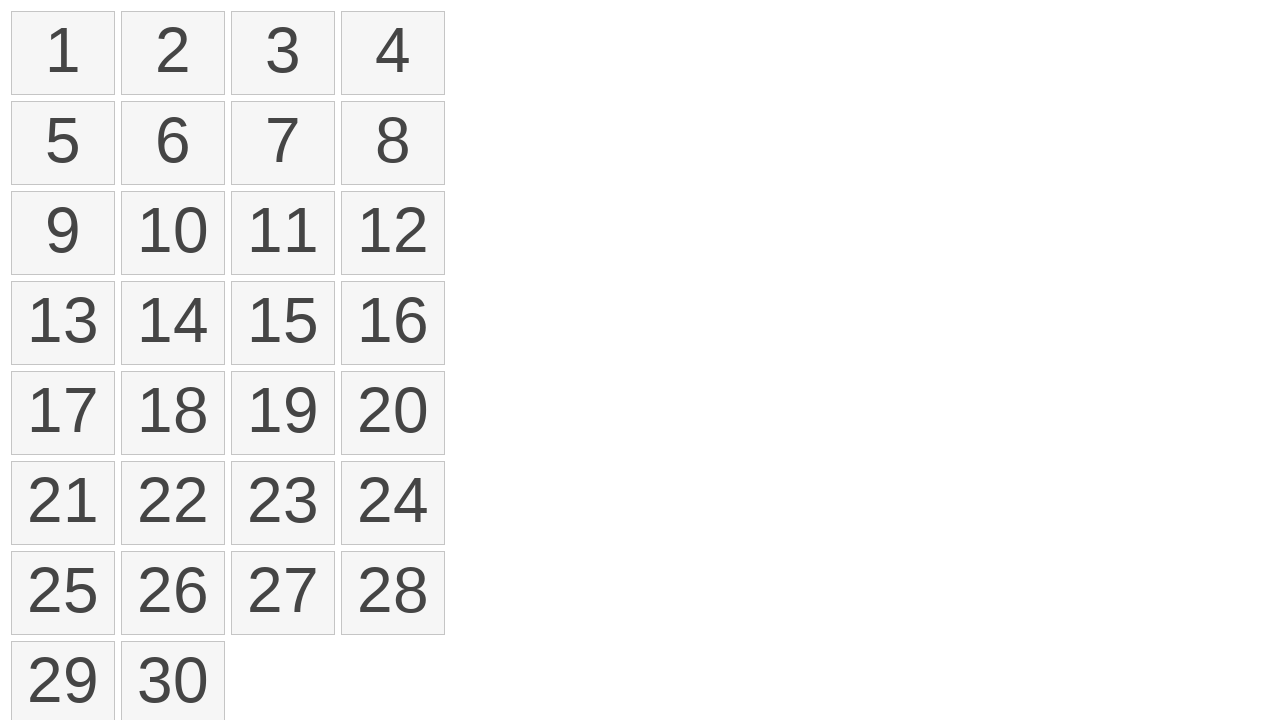

Defined items to select: indices 1, 4, 5, 8, 13, 18 (items 2, 5, 6, 9, 14, 19)
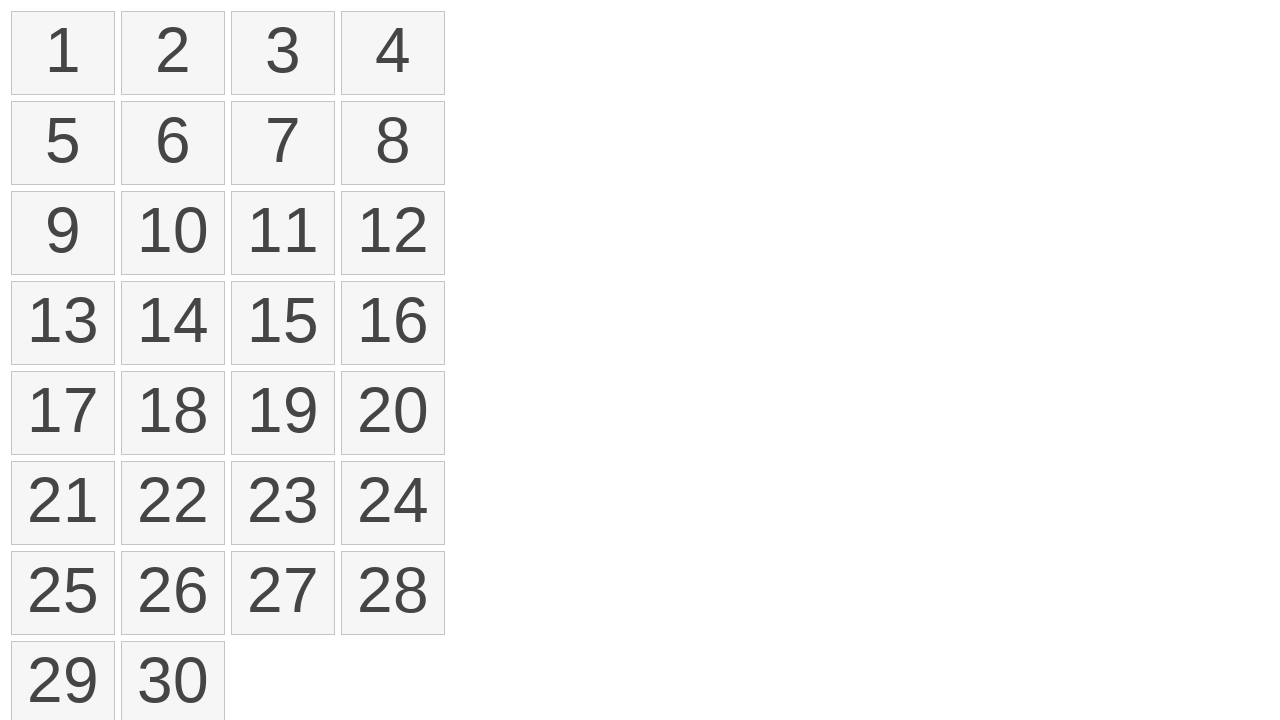

Held down Meta key for multi-selection
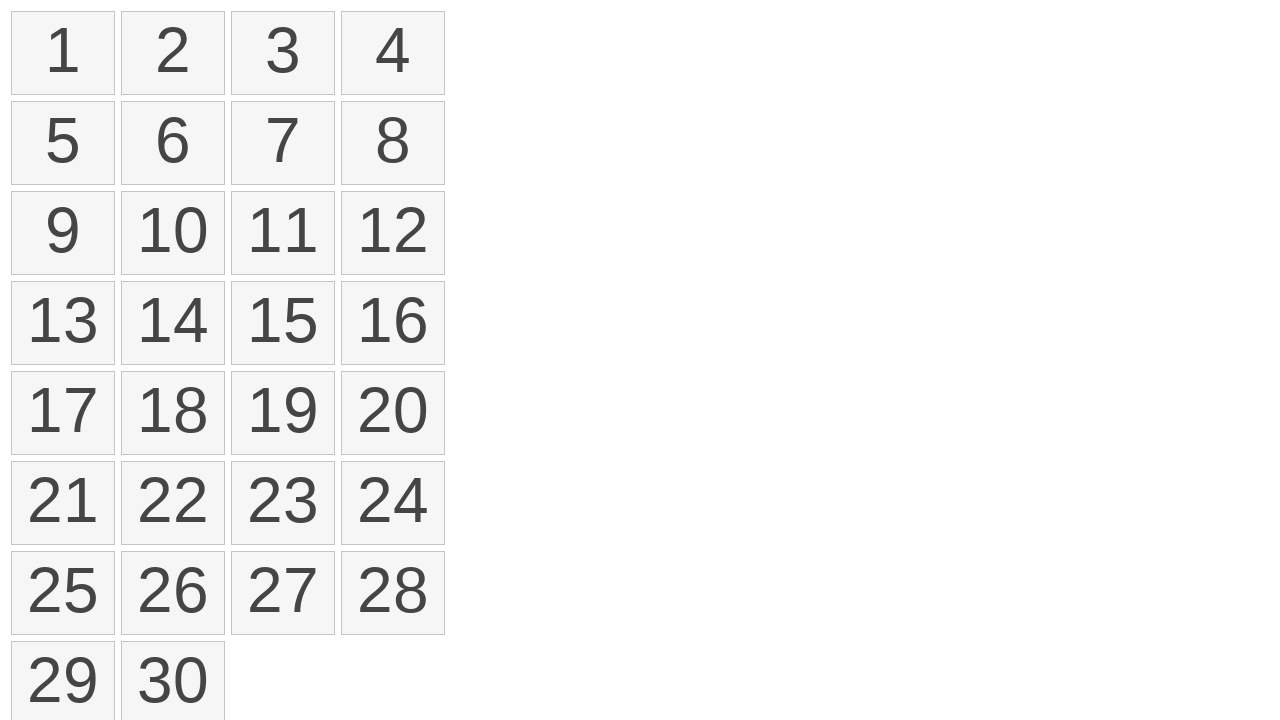

Clicked item at index 1 (item 2) while holding modifier key at (173, 53) on ol#selectable li >> nth=1
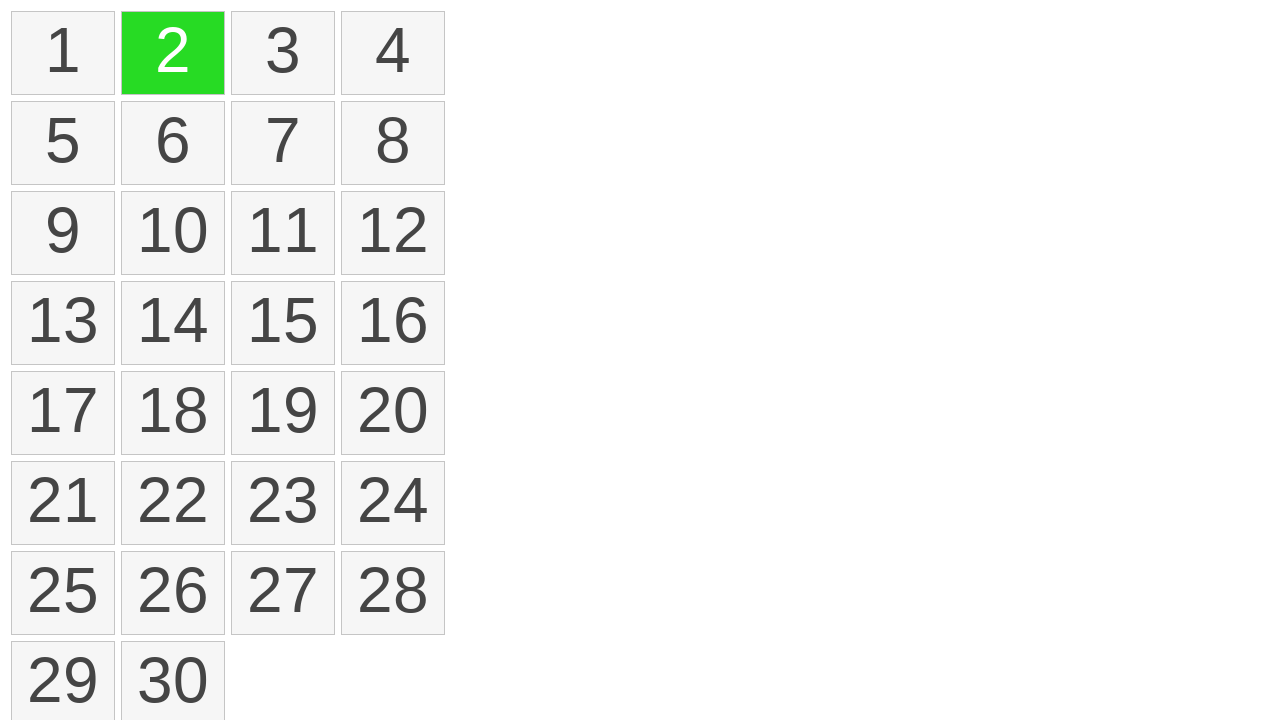

Clicked item at index 4 (item 5) while holding modifier key at (63, 143) on ol#selectable li >> nth=4
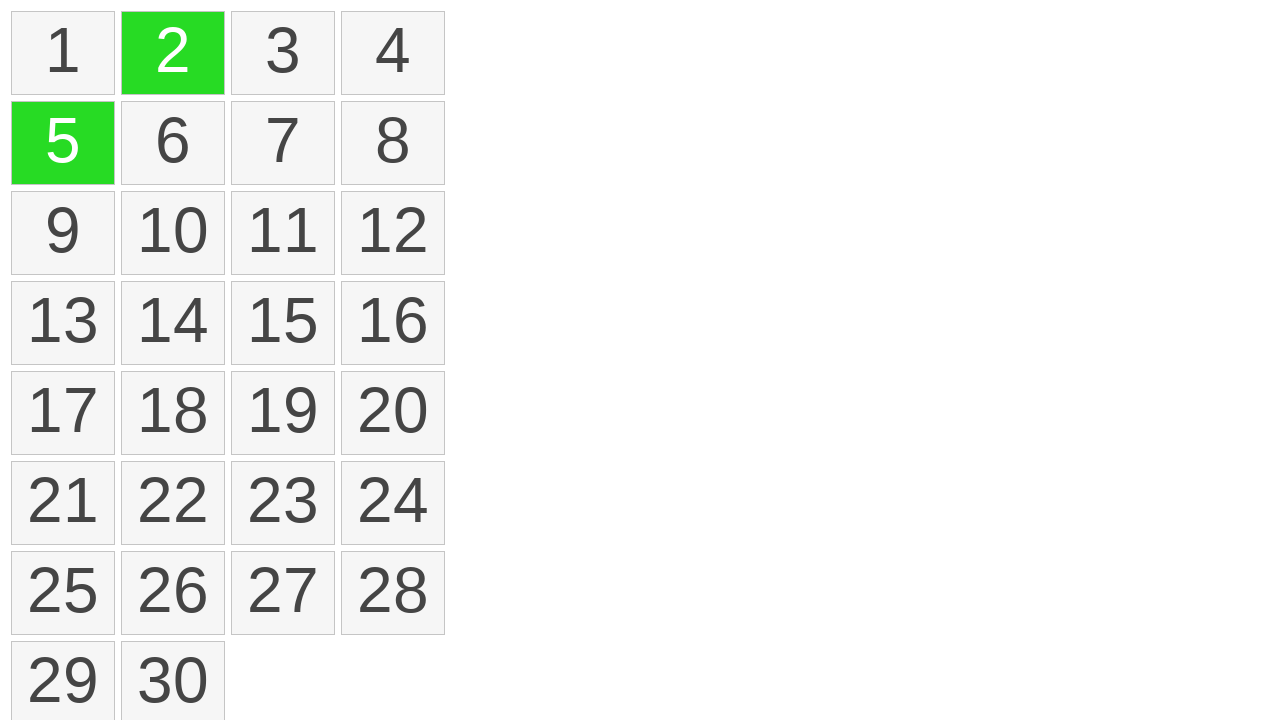

Clicked item at index 5 (item 6) while holding modifier key at (173, 143) on ol#selectable li >> nth=5
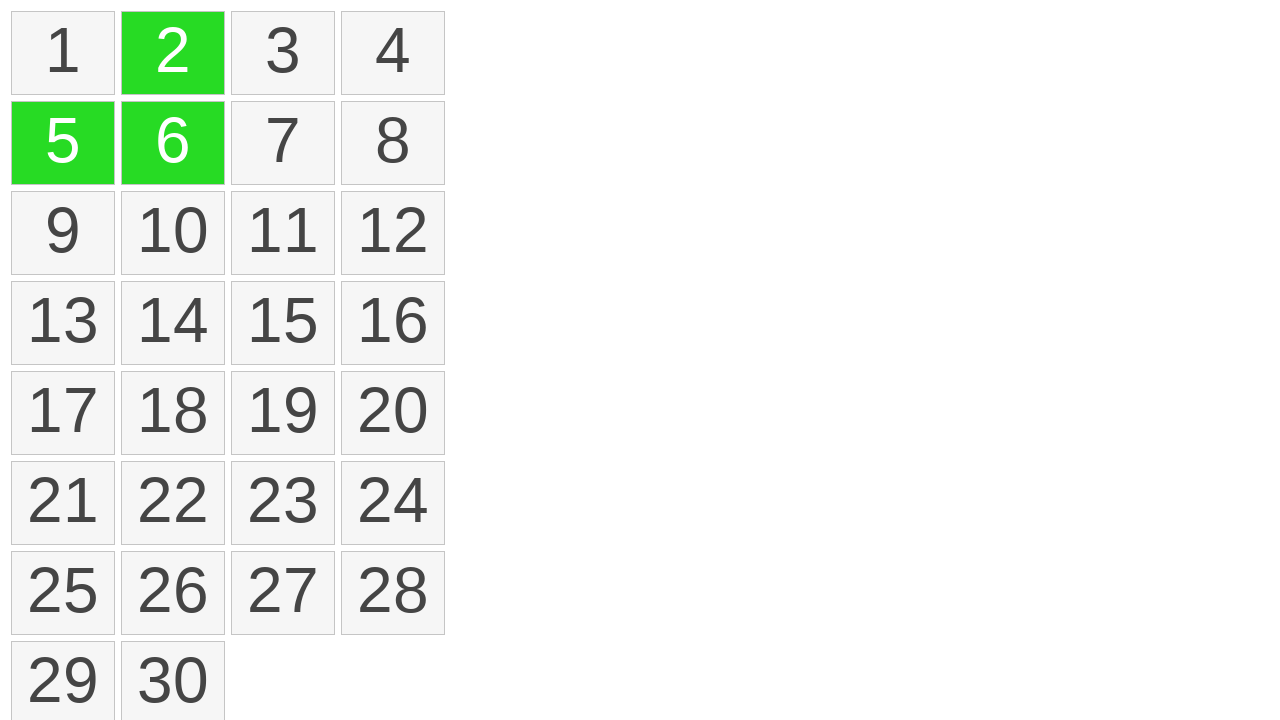

Clicked item at index 8 (item 9) while holding modifier key at (63, 233) on ol#selectable li >> nth=8
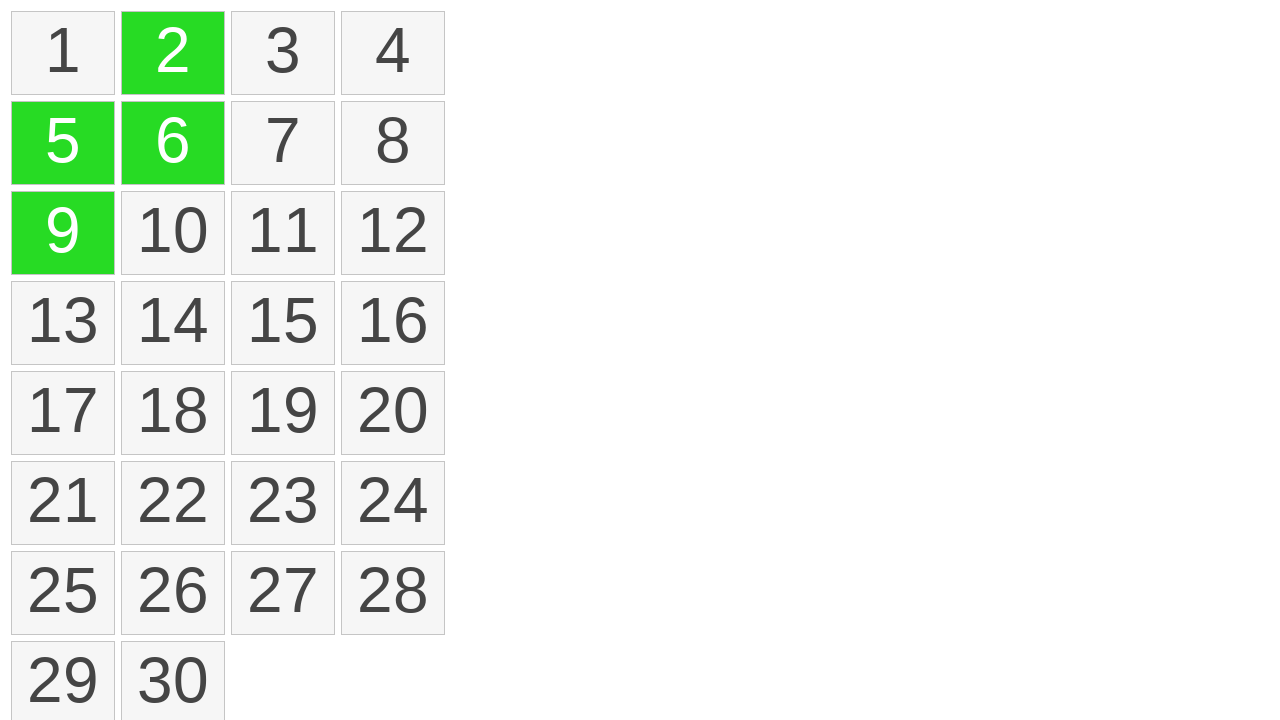

Clicked item at index 13 (item 14) while holding modifier key at (173, 323) on ol#selectable li >> nth=13
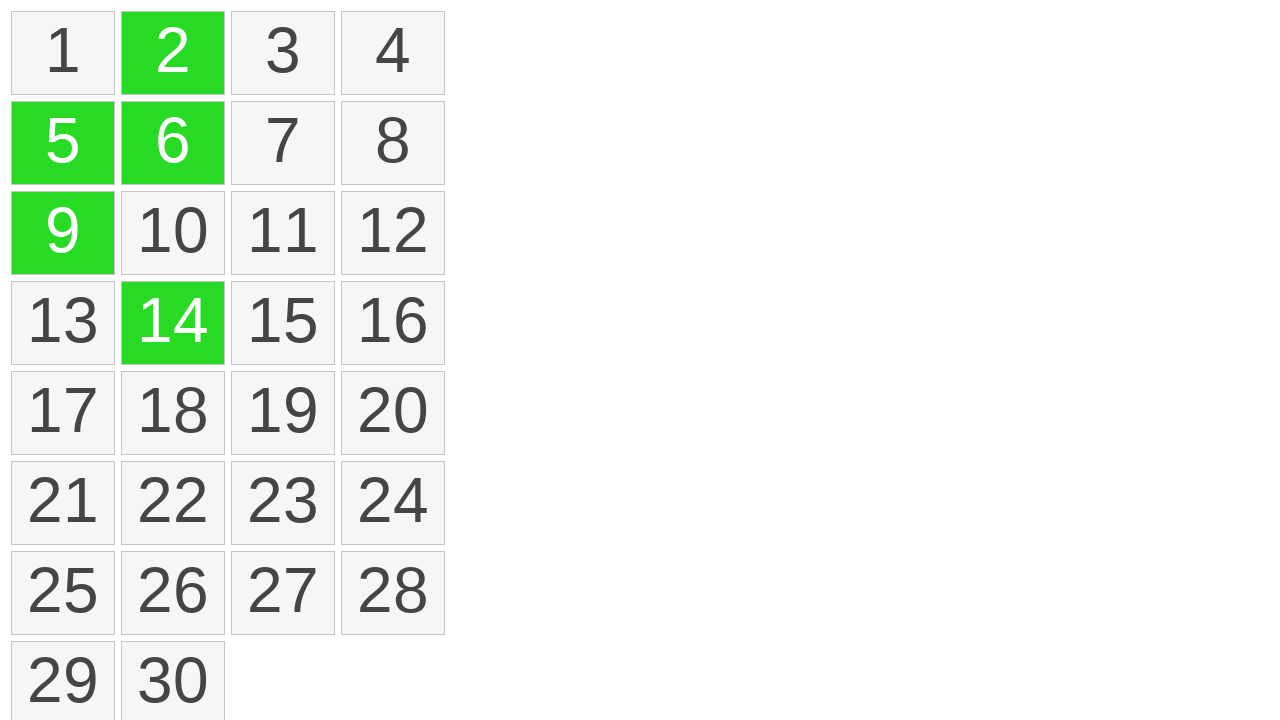

Clicked item at index 18 (item 19) while holding modifier key at (283, 413) on ol#selectable li >> nth=18
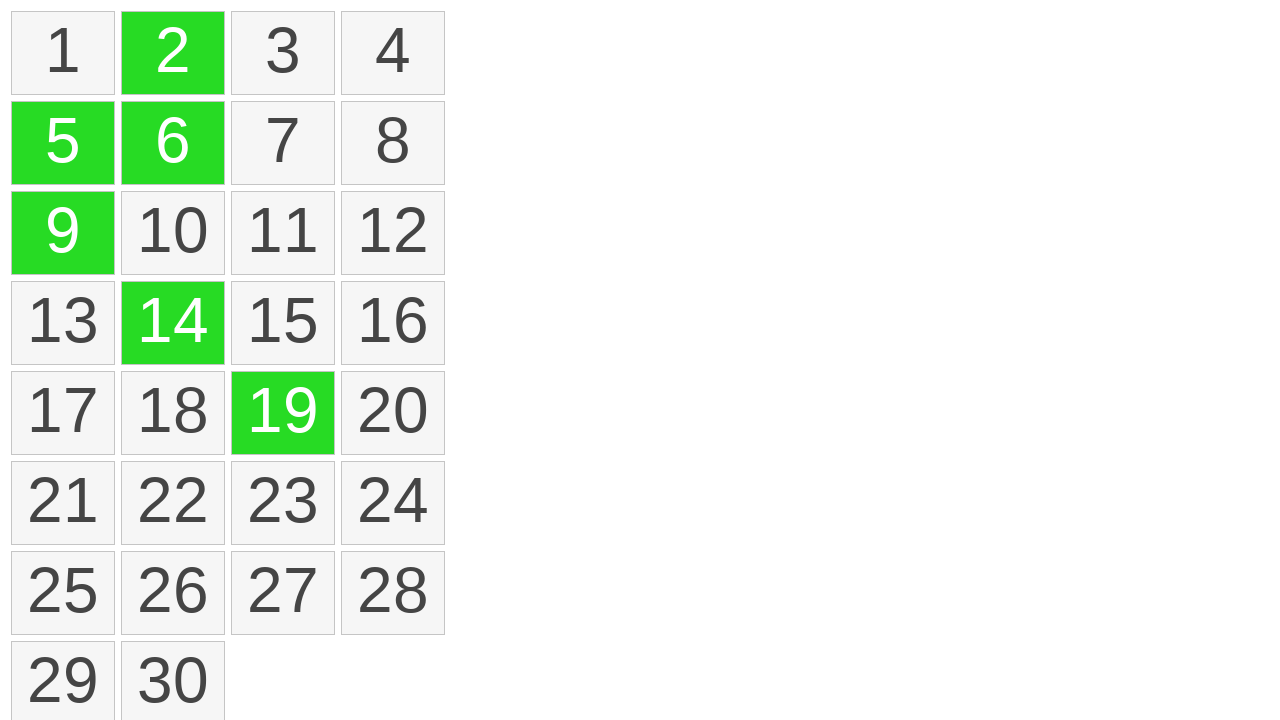

Released Meta key
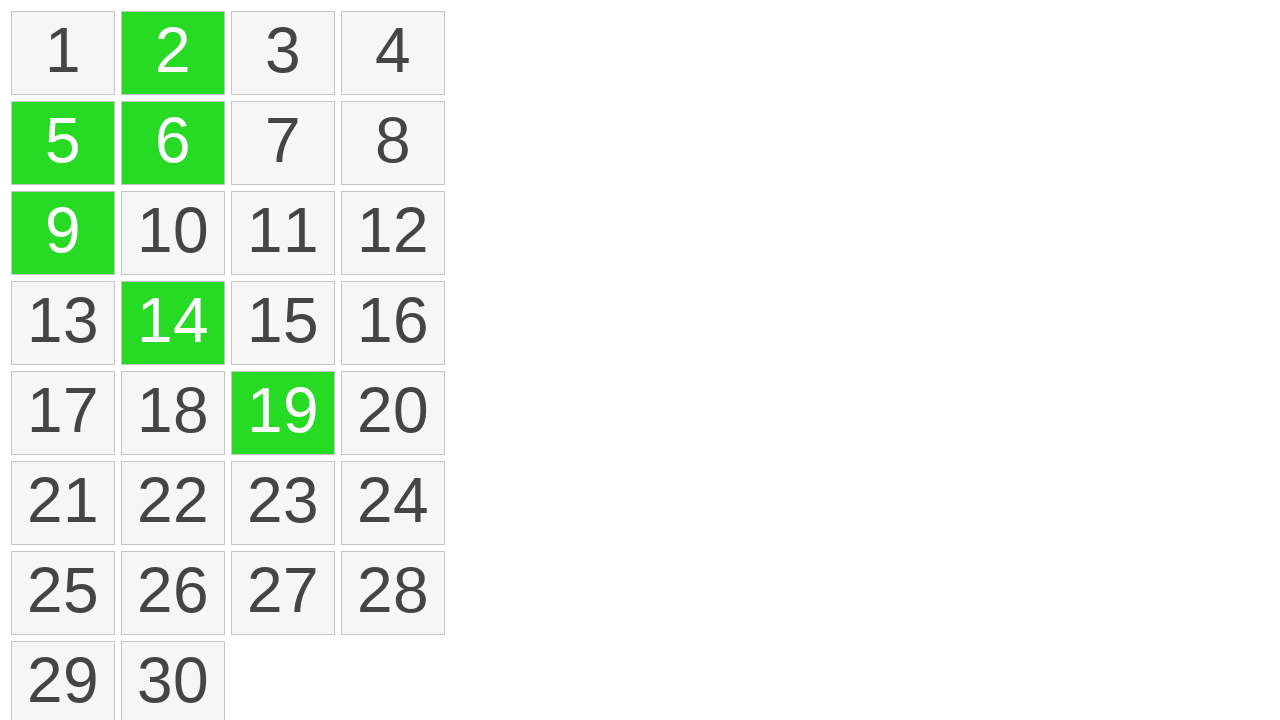

Located all selected items with class 'ui-selected'
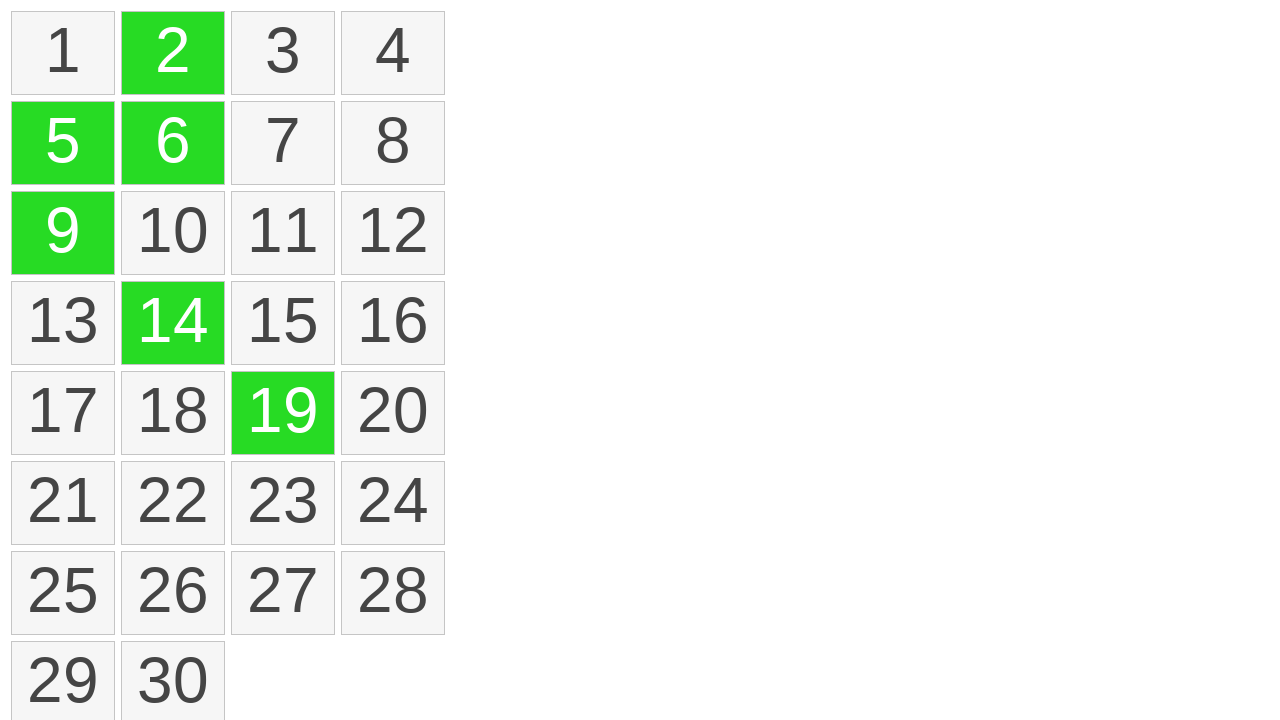

Verified that exactly 6 items are selected
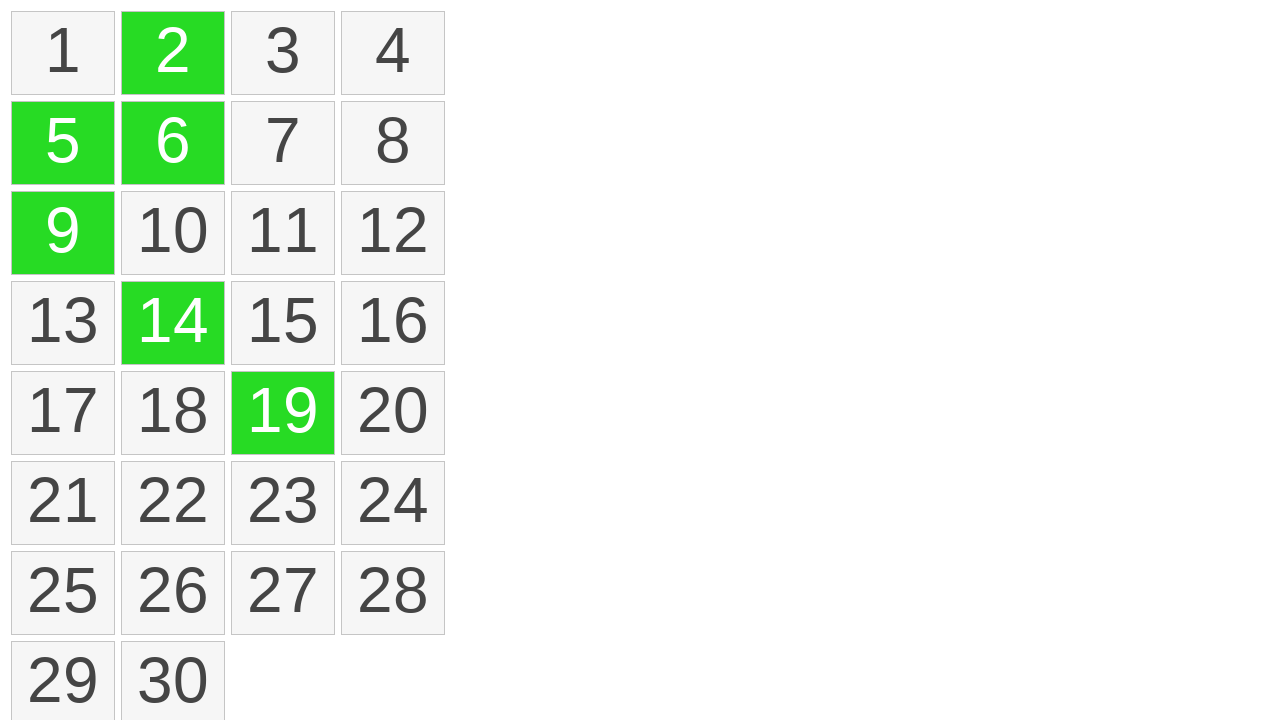

Retrieved text content from all selected items
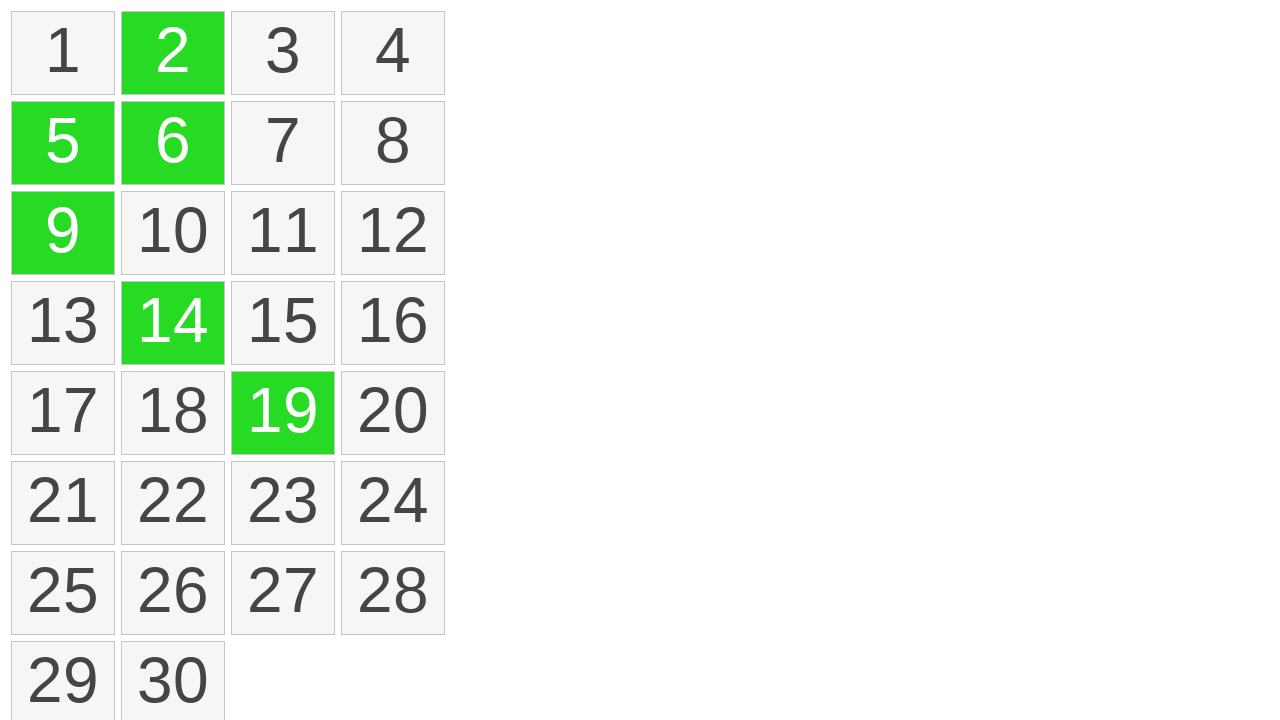

Verified selected items are correct: ['2', '5', '6', '9', '14', '19']
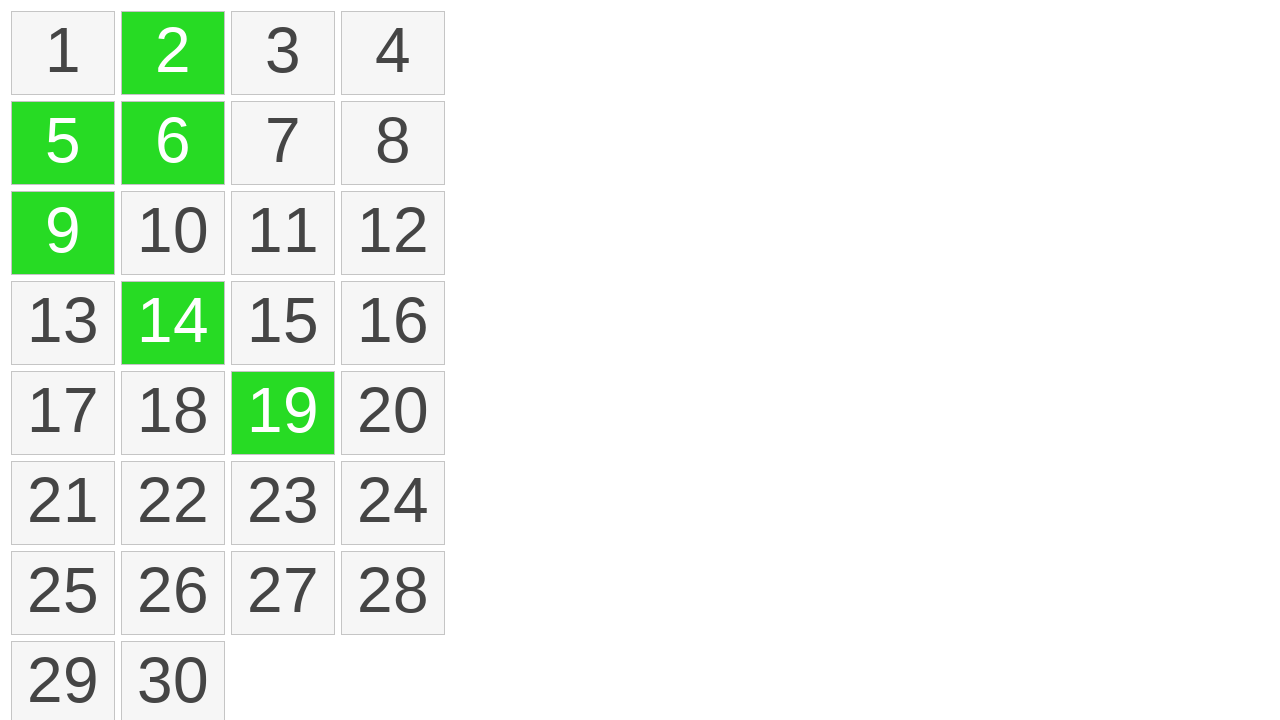

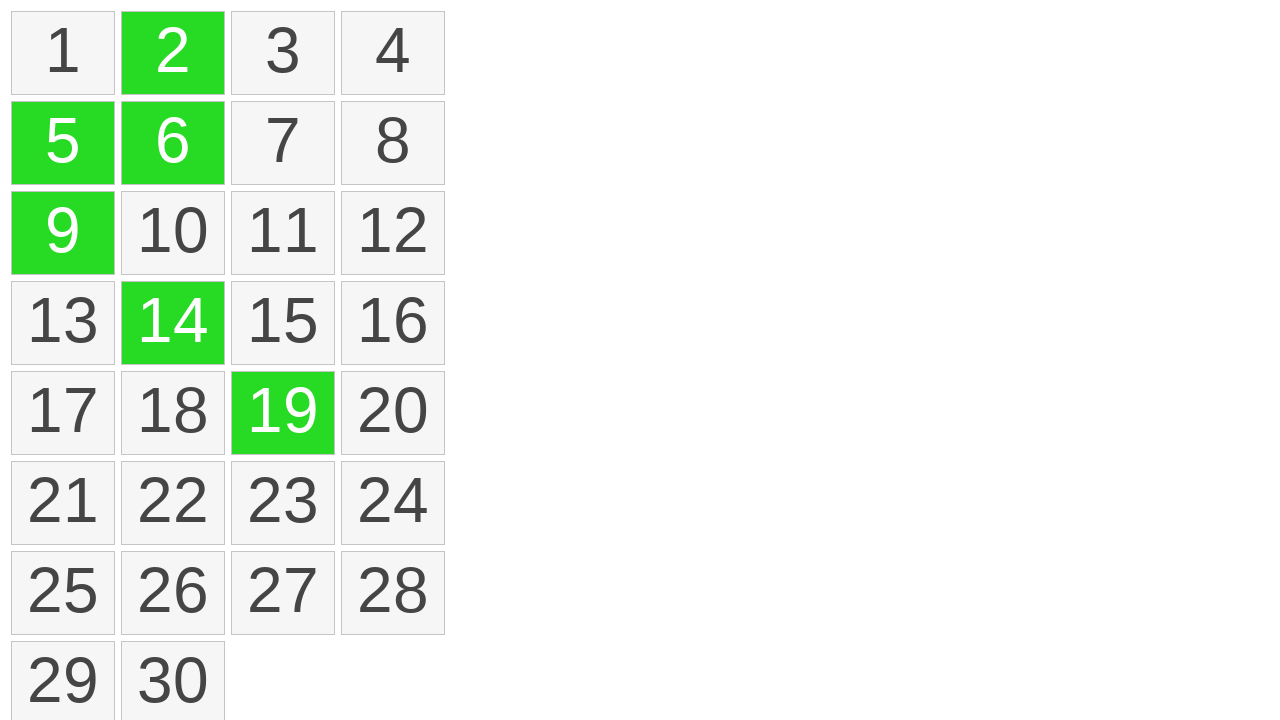